Tests the search functionality on python.org by entering "pycon" in the search box and submitting the search form

Starting URL: http://www.python.org

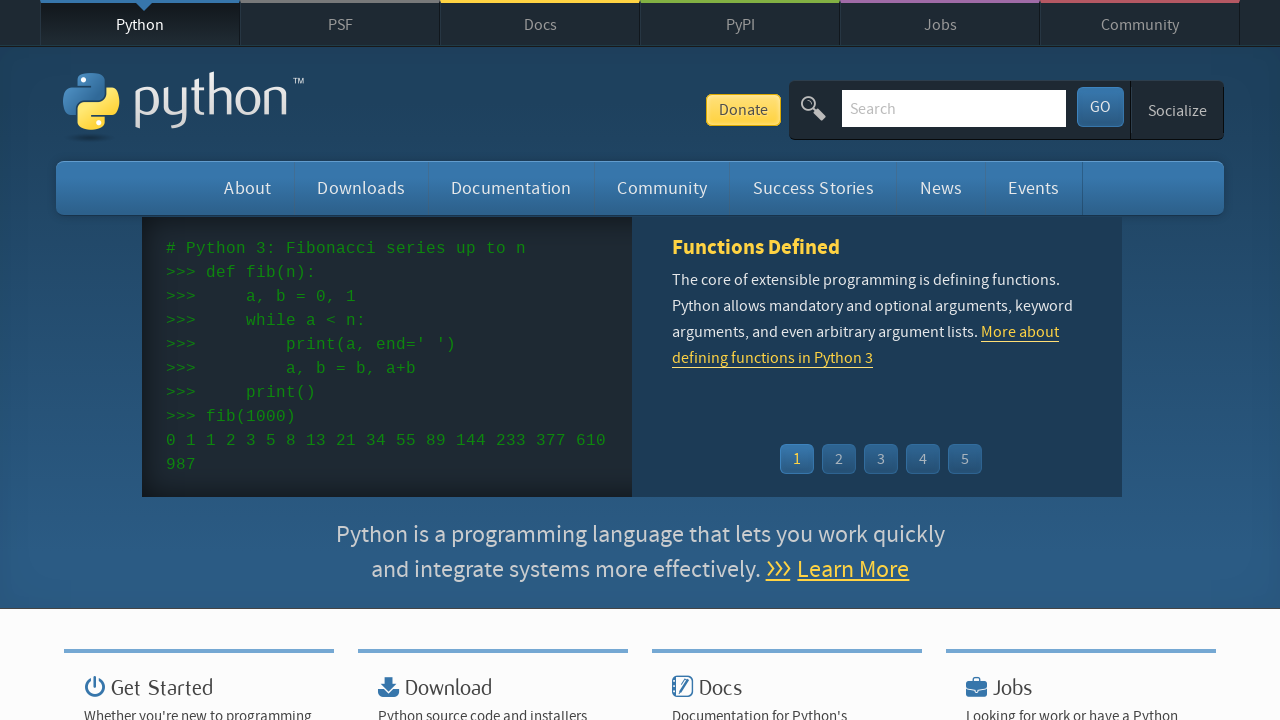

Verified 'Python' is in page title
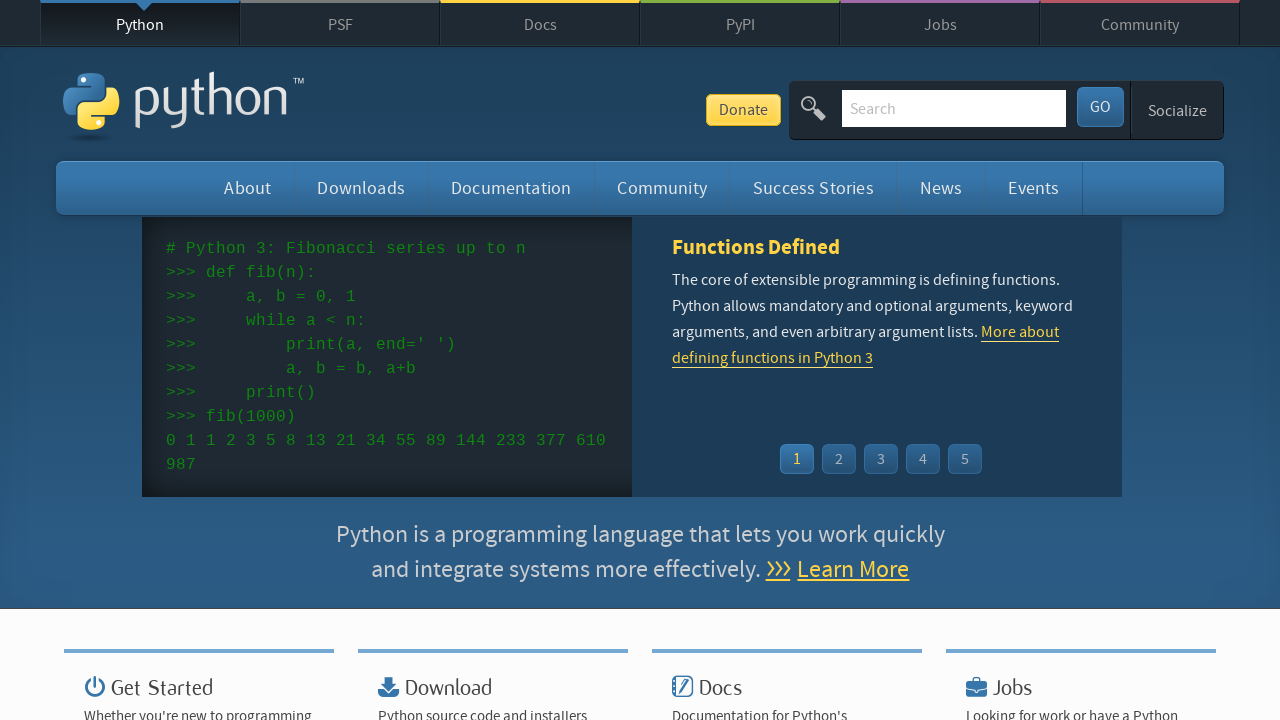

Filled search box with 'pycon' on input[name='q']
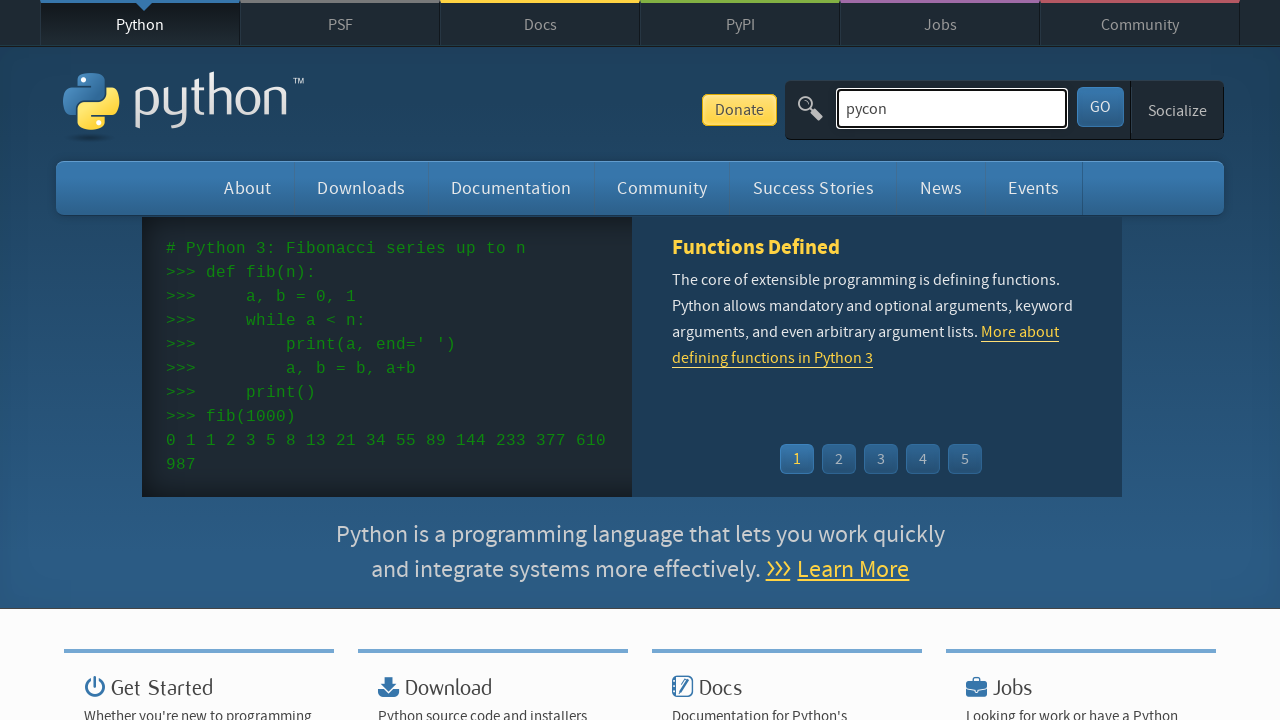

Pressed Enter to submit search form on input[name='q']
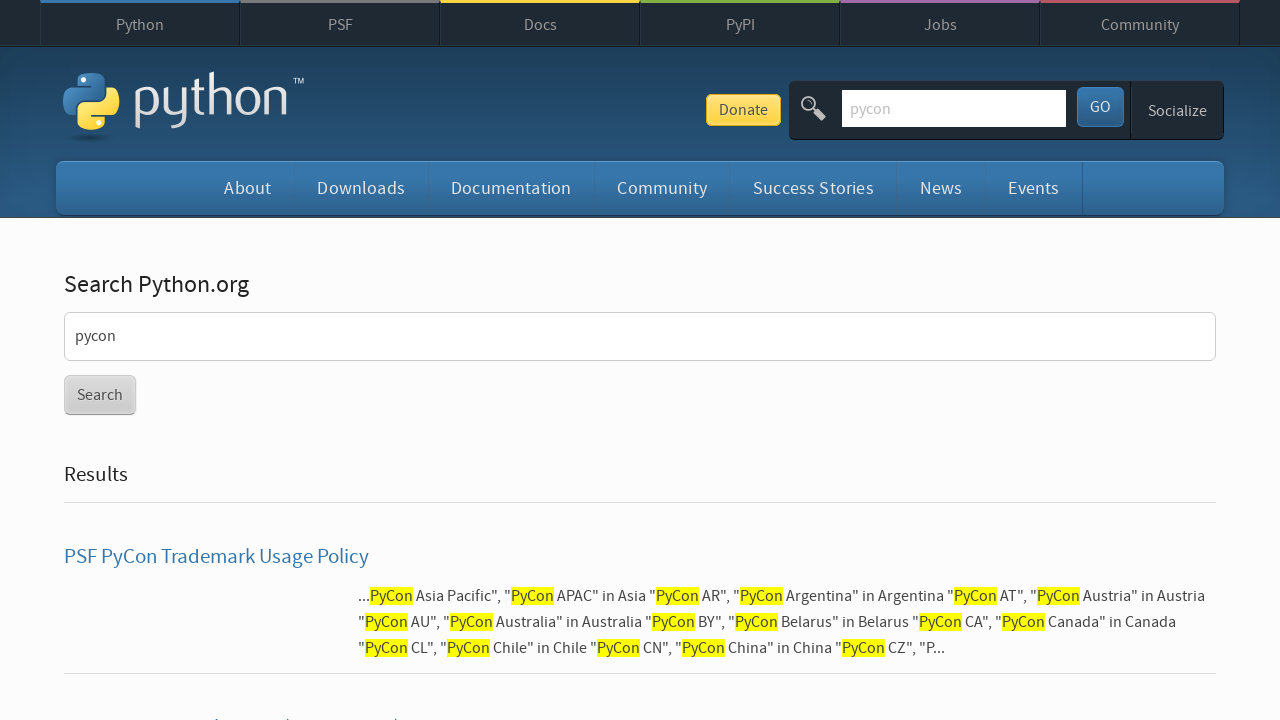

Waited for network to become idle
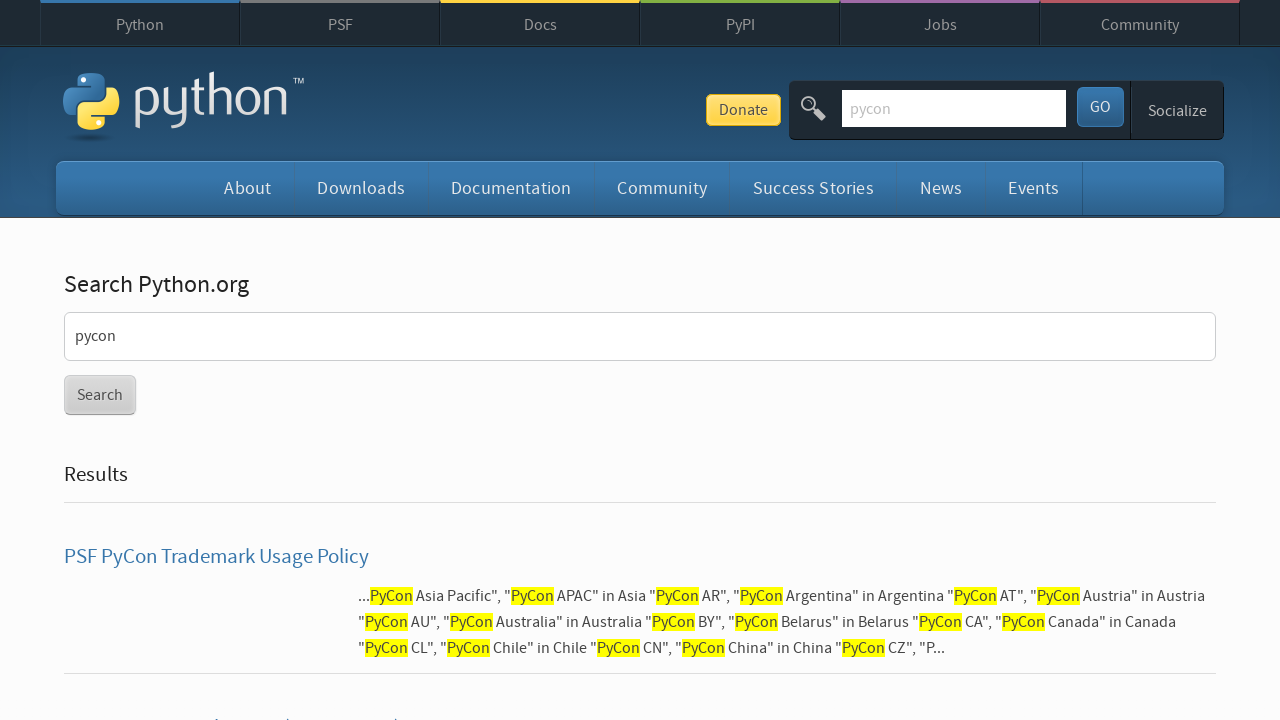

Verified search results were found (no 'No results found' message)
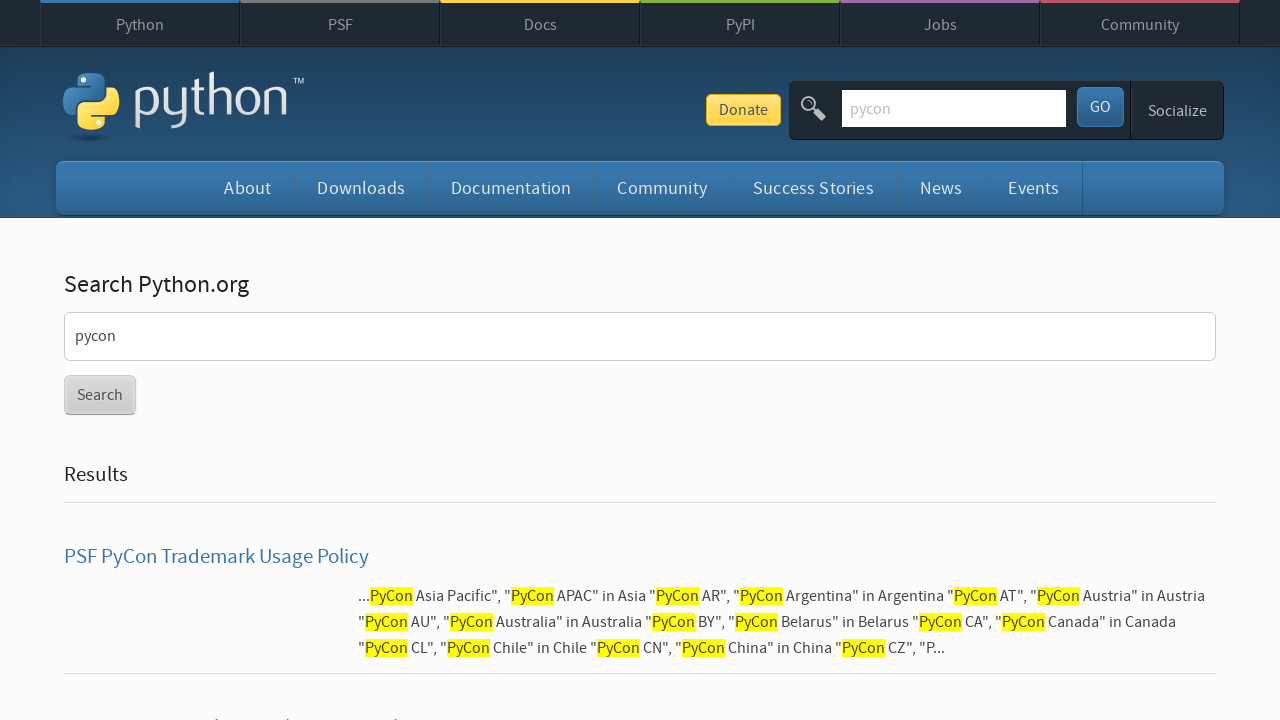

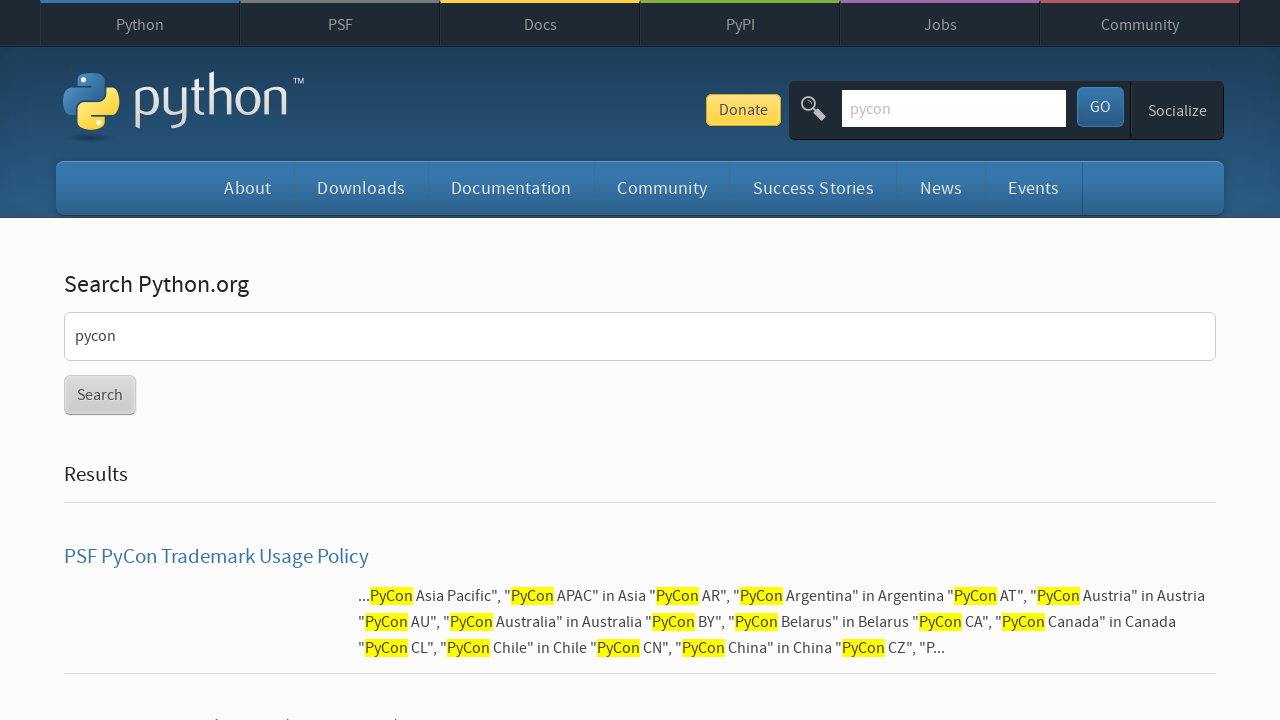